Tests JavaScript prompt alert functionality by clicking a button to trigger a prompt, entering text, accepting the alert, and verifying the result message.

Starting URL: https://the-internet.herokuapp.com/javascript_alerts

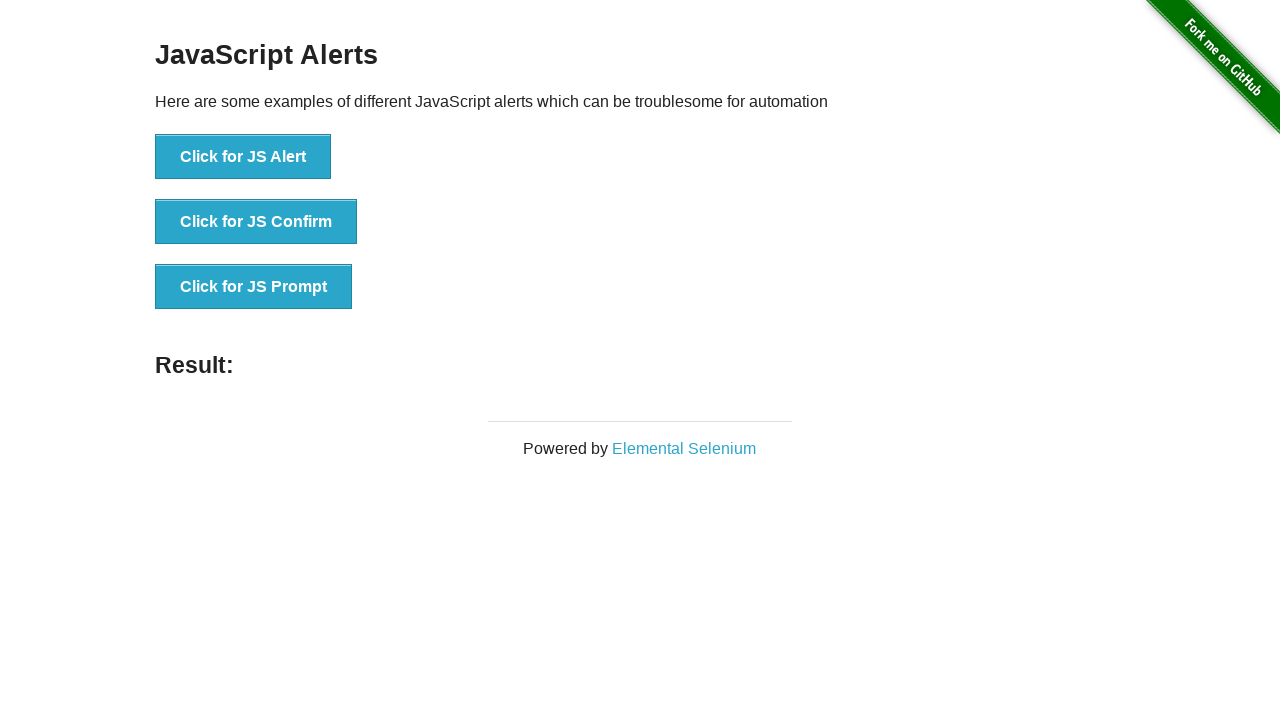

Clicked the JS Prompt button to trigger the dialog at (254, 287) on button[onclick='jsPrompt()']
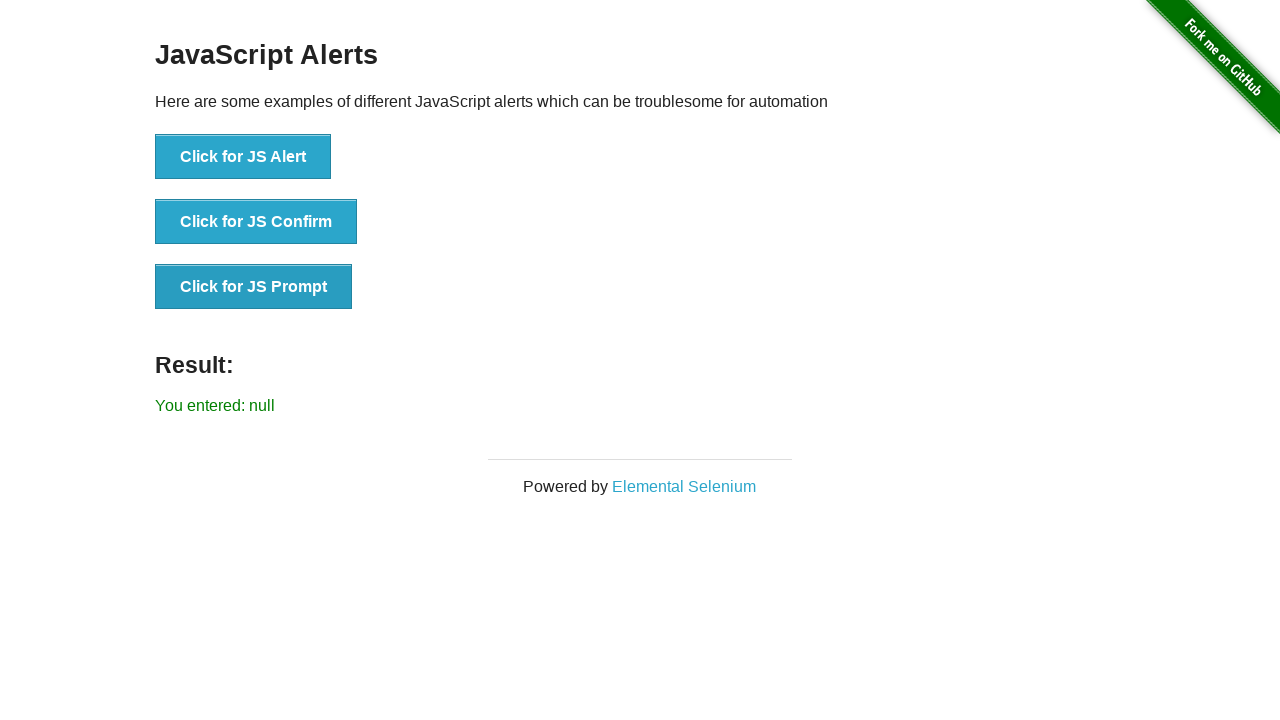

Set up dialog handler to accept prompt with text 'PRAMOD'
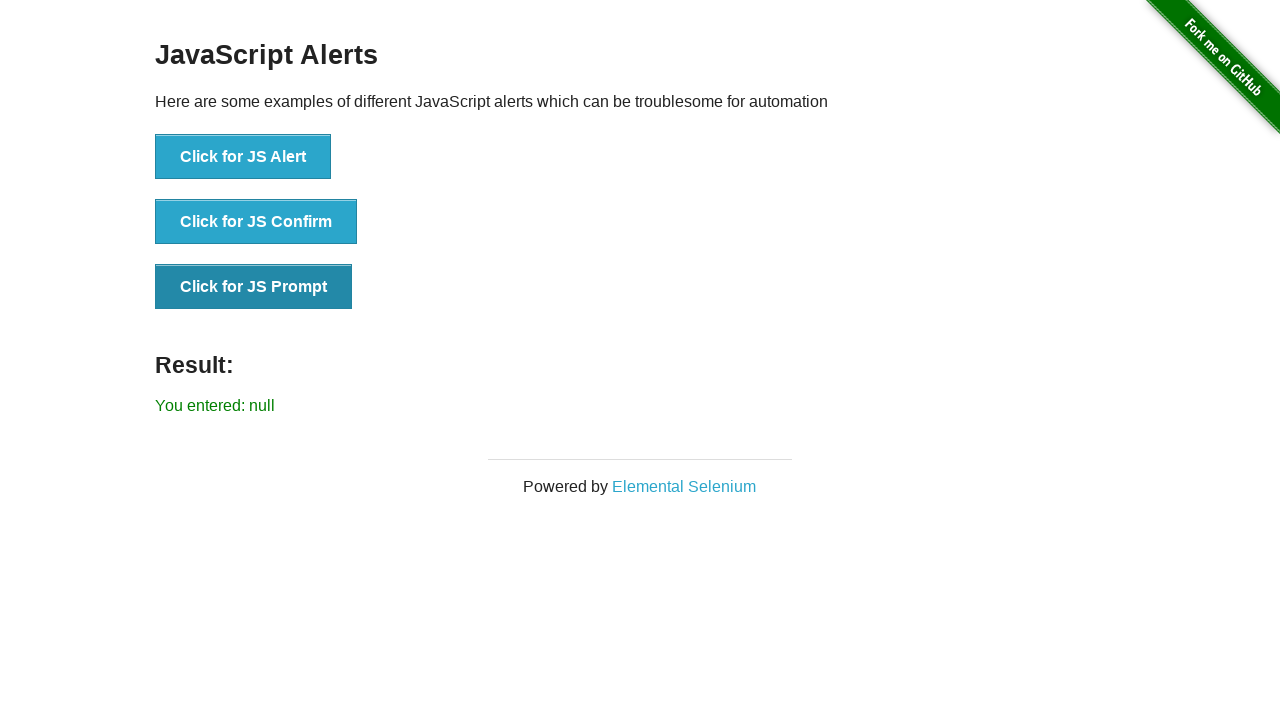

Re-clicked the JS Prompt button to trigger the dialog with handler active at (254, 287) on button[onclick='jsPrompt()']
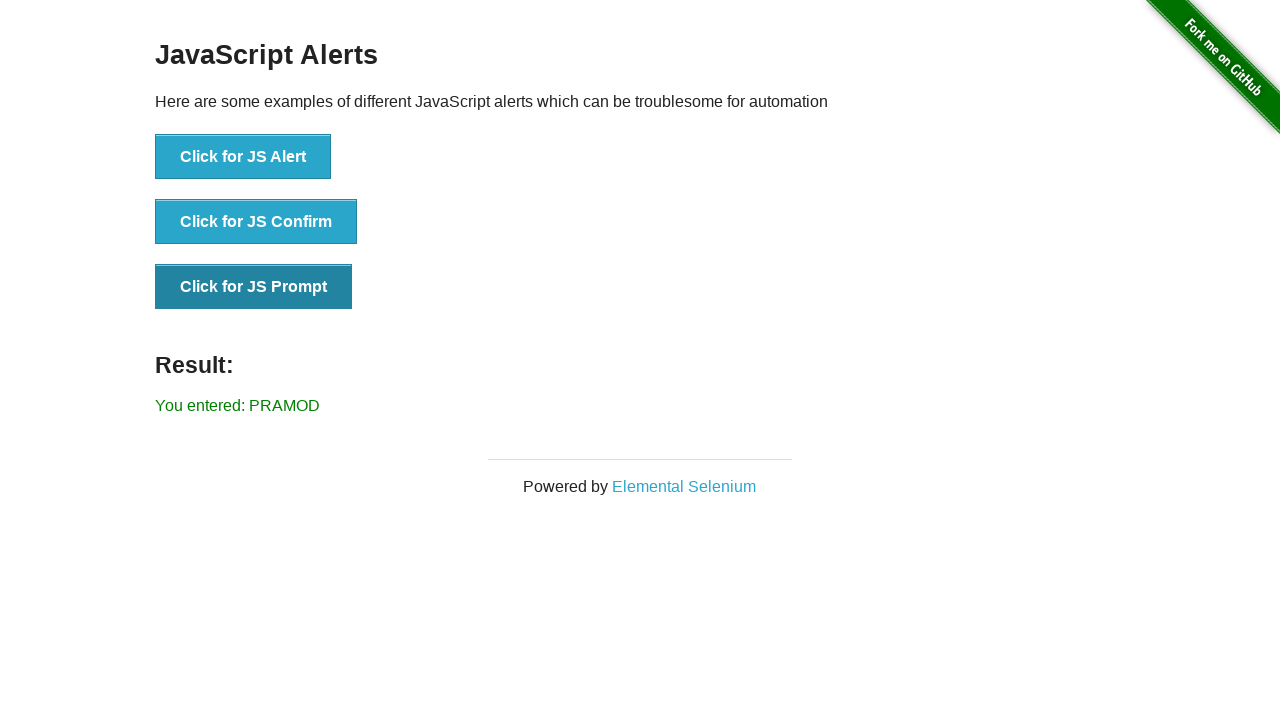

Waited for result message to appear
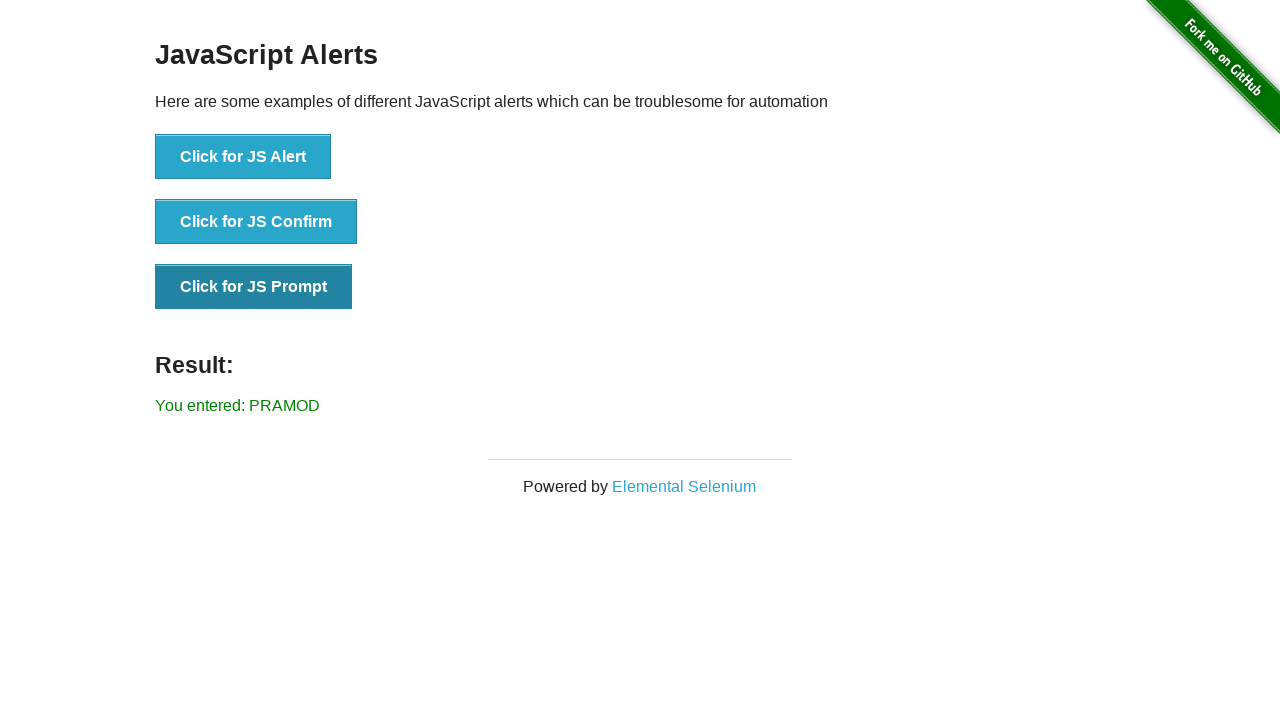

Retrieved the result text from the page
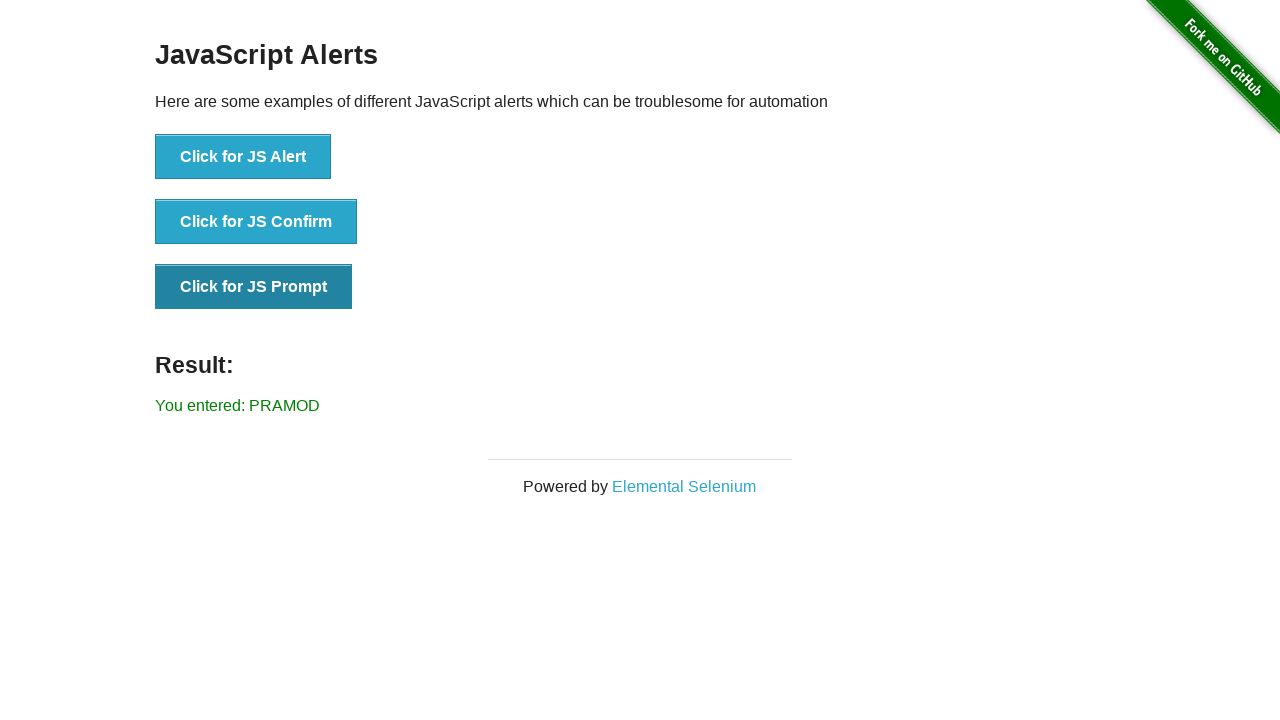

Verified that result text matches expected value 'You entered: PRAMOD'
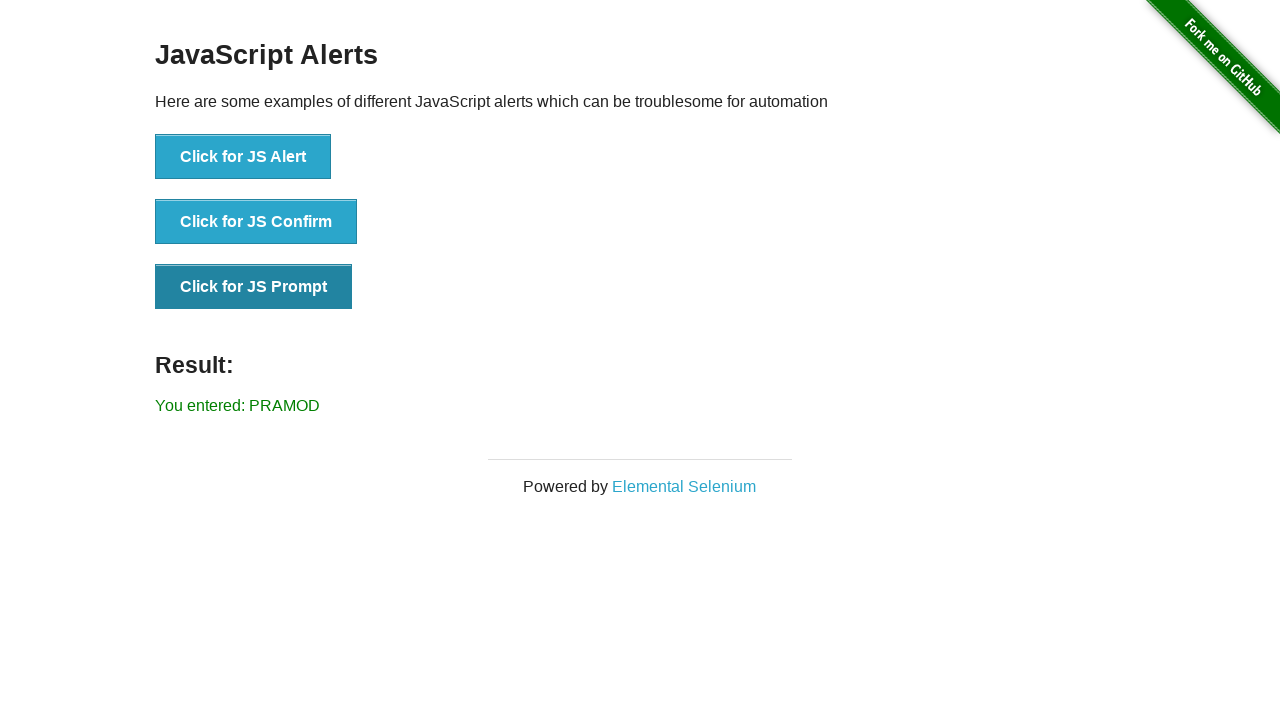

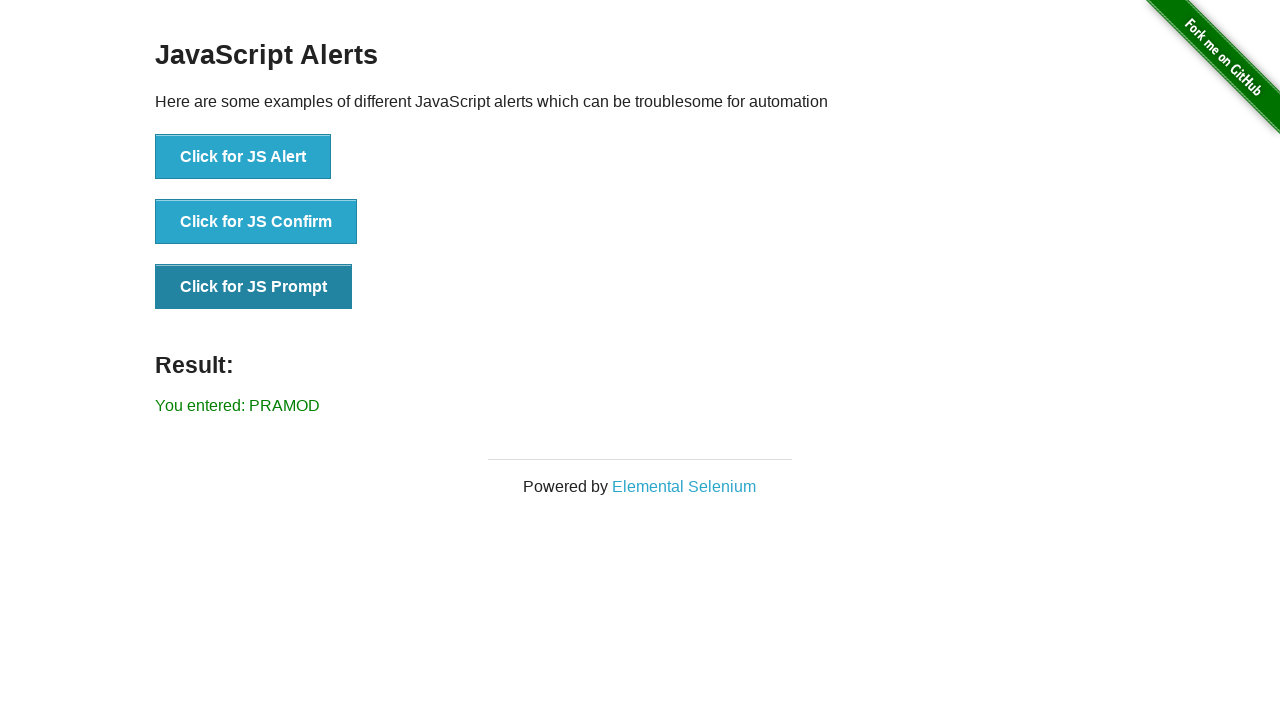